Tests the DemoQA practice form by navigating to the Forms section, filling out personal information fields (first name, last name, email, gender, phone number), and submitting the form to verify successful submission.

Starting URL: https://demoqa.com/

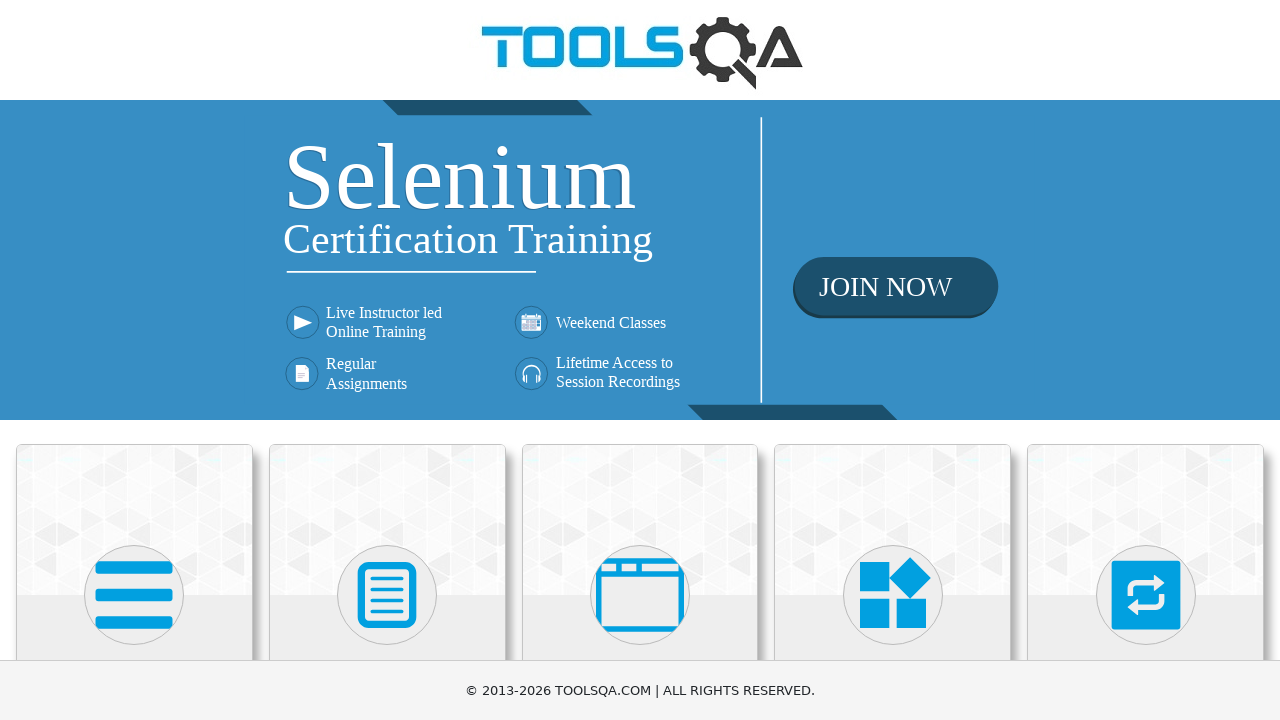

Clicked on Forms card to navigate to Forms section at (387, 360) on xpath=//h5[text()='Forms']
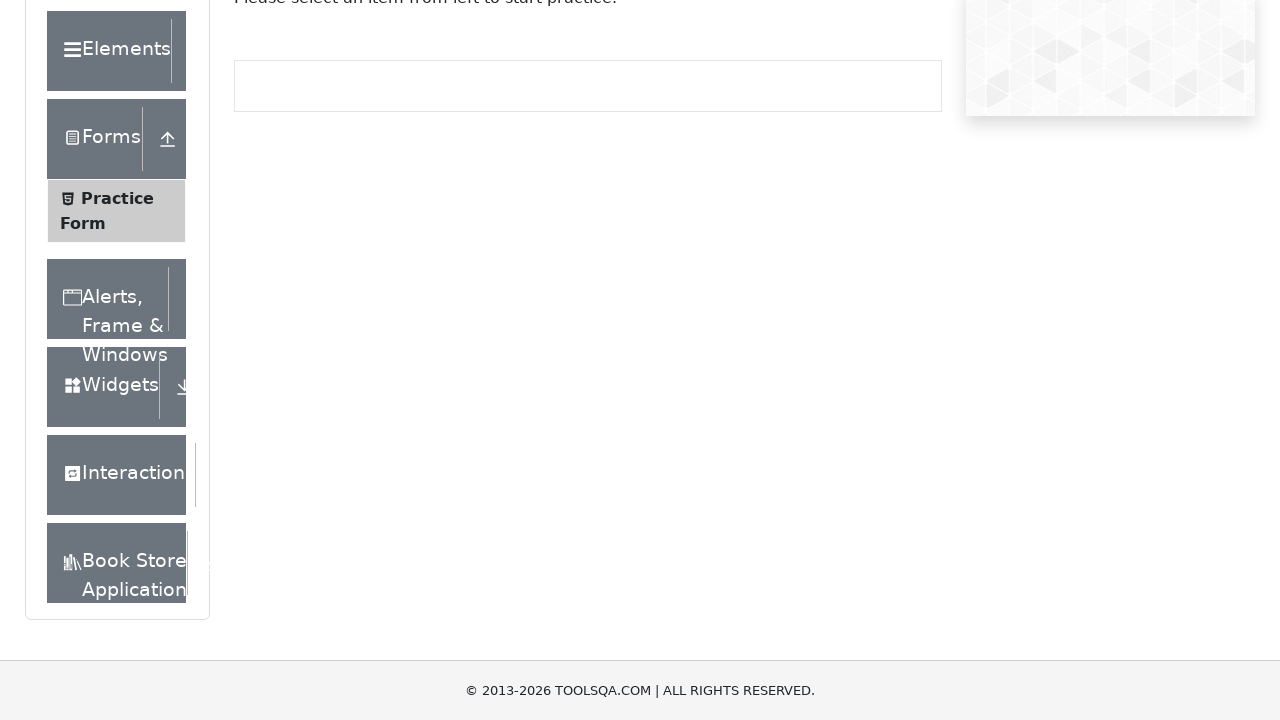

Clicked on Practice Form in sidebar at (117, 336) on xpath=//span[text()='Practice Form']
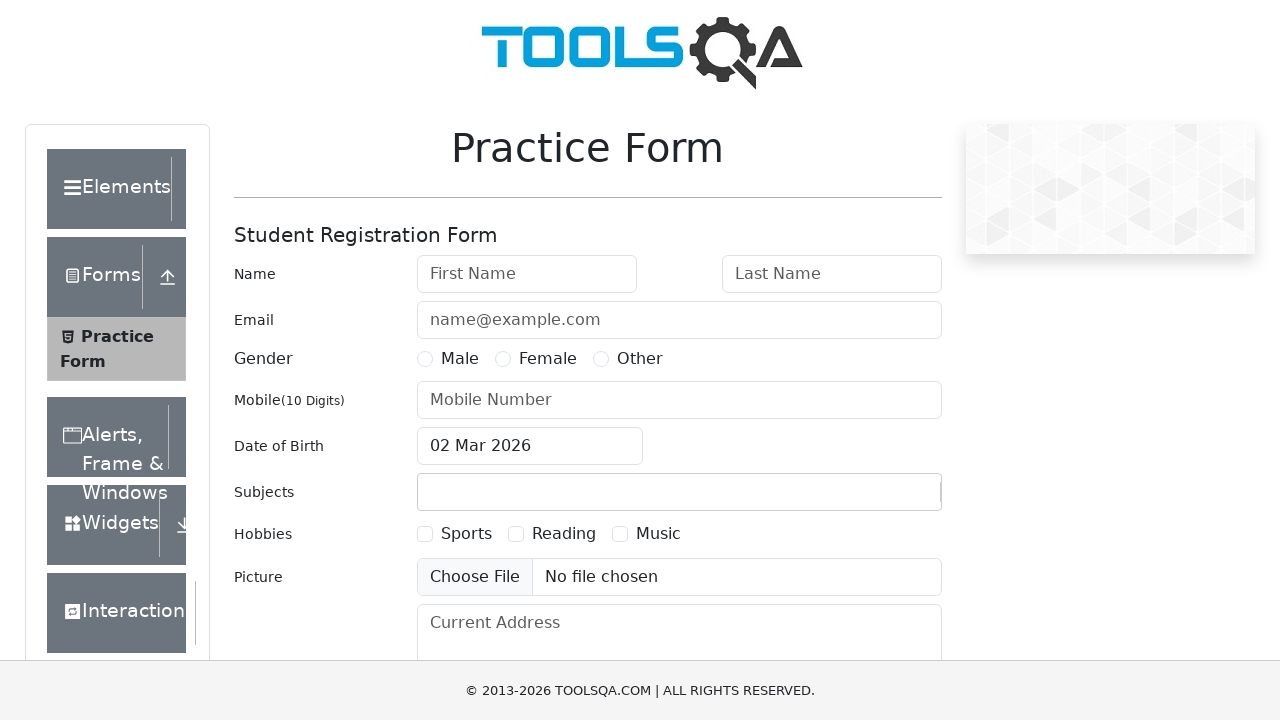

Filled in first name field with 'ALEX' on #firstName
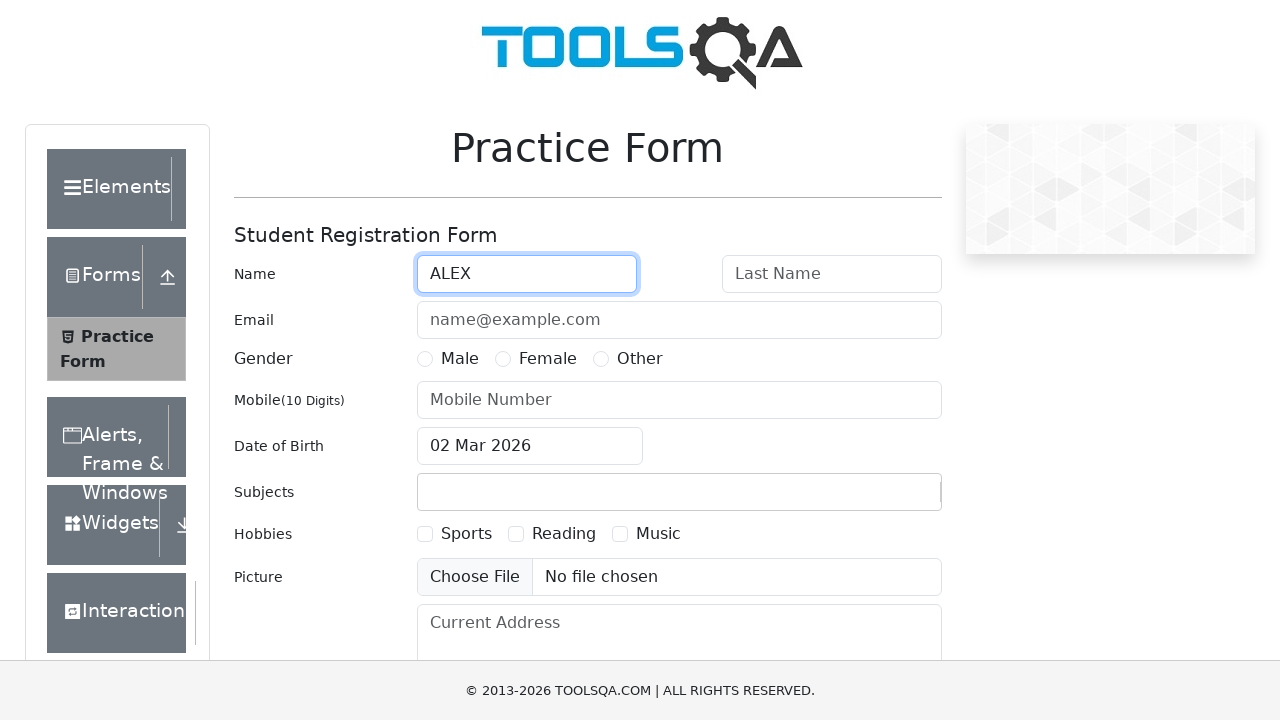

Filled in last name field with 'IVANOV' on #lastName
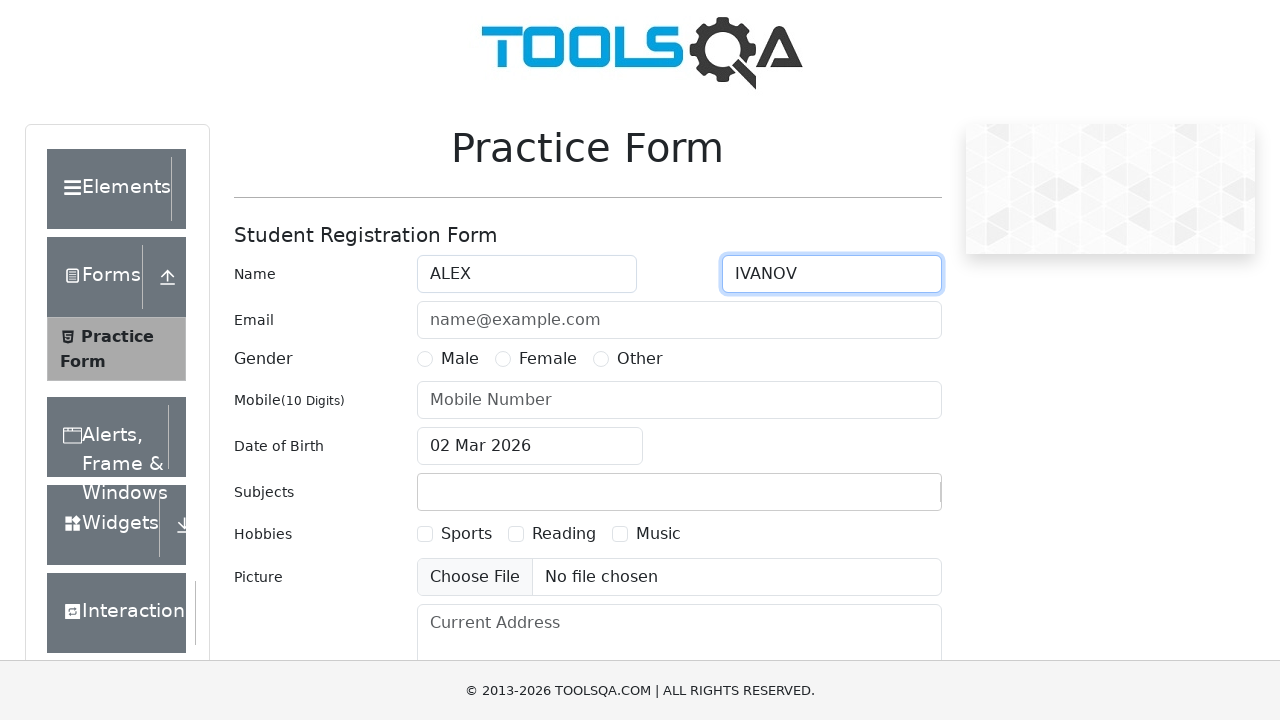

Filled in email field with 'ALEX@IVANOV.COM' on #userEmail
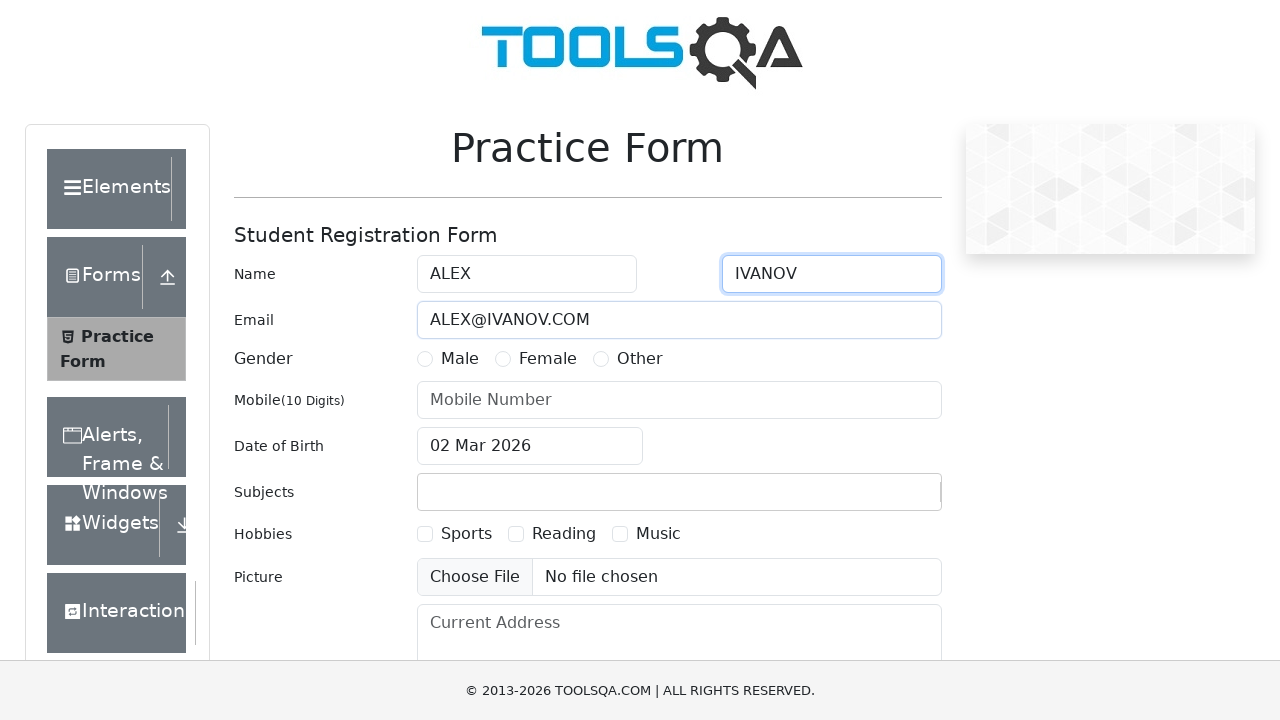

Selected gender option (Other) at (640, 359) on label[for='gender-radio-3']
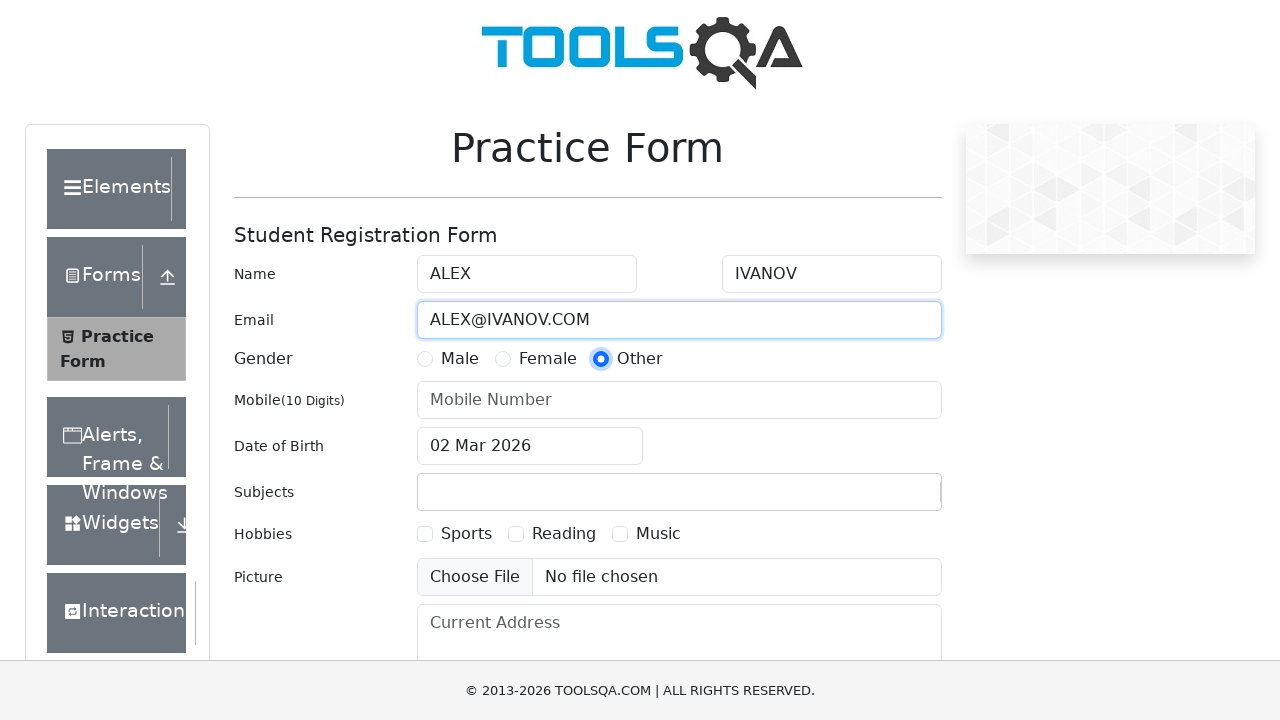

Filled in phone number field with '1234567890' on #userNumber
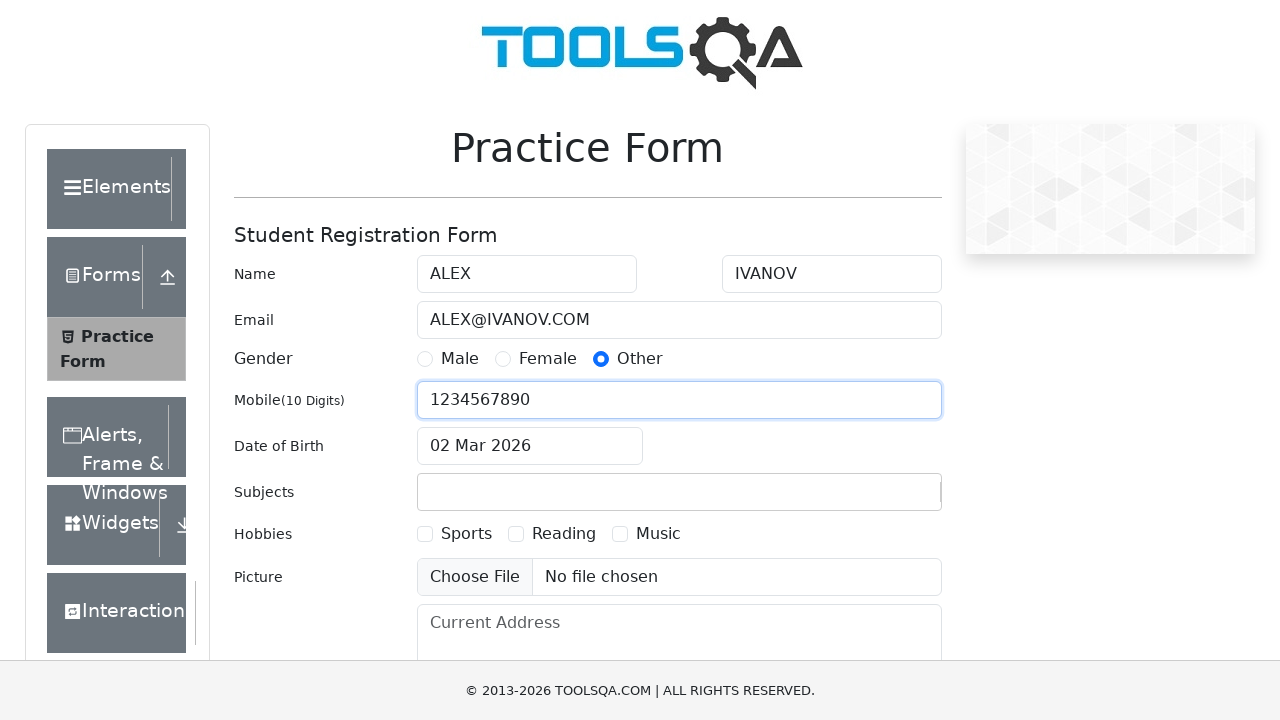

Scrolled to bottom of page
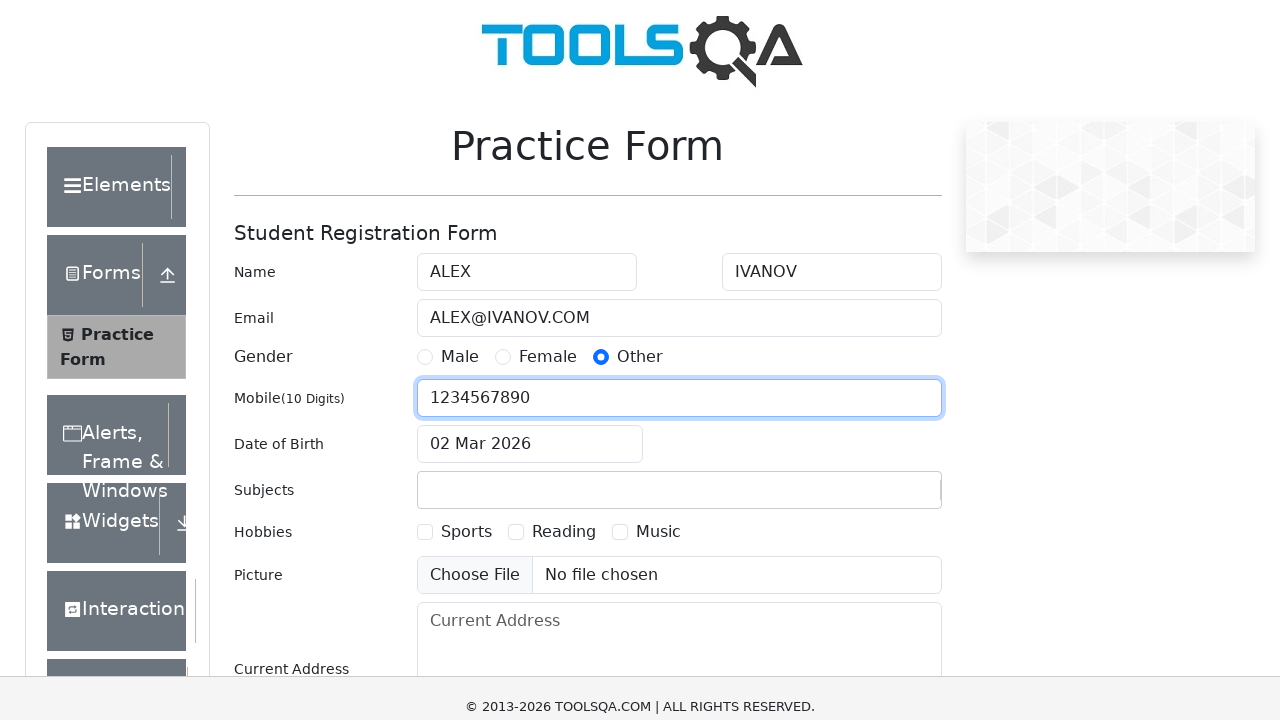

Clicked submit button to submit the form at (885, 499) on #submit
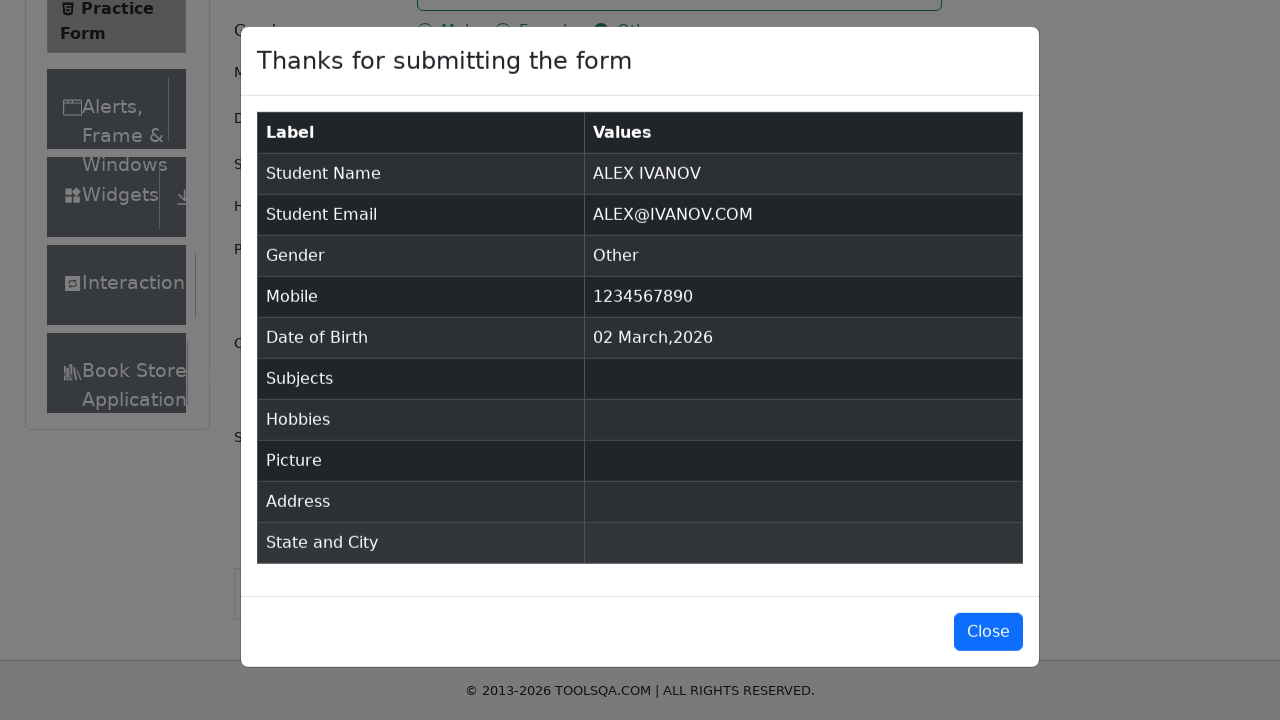

Form submission successful - success modal appeared
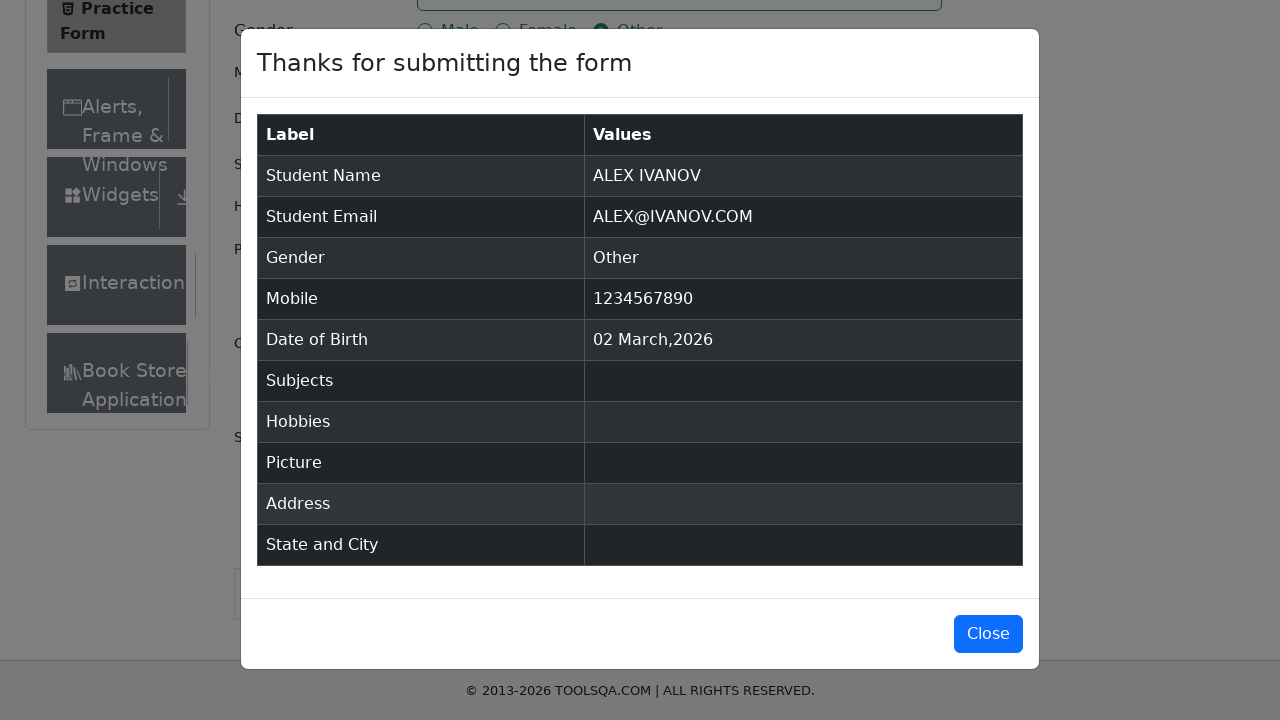

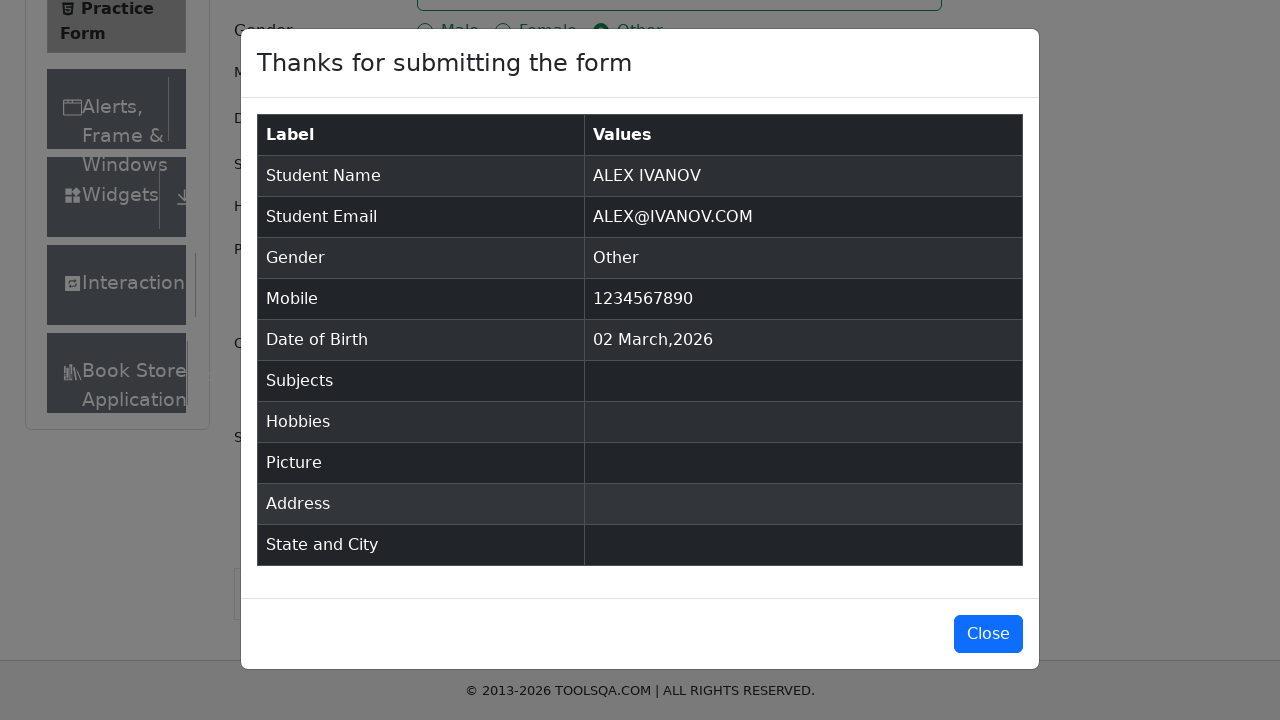